Tests simple JavaScript alert handling on demoqa.com by clicking alert button and accepting

Starting URL: https://demoqa.com/alerts

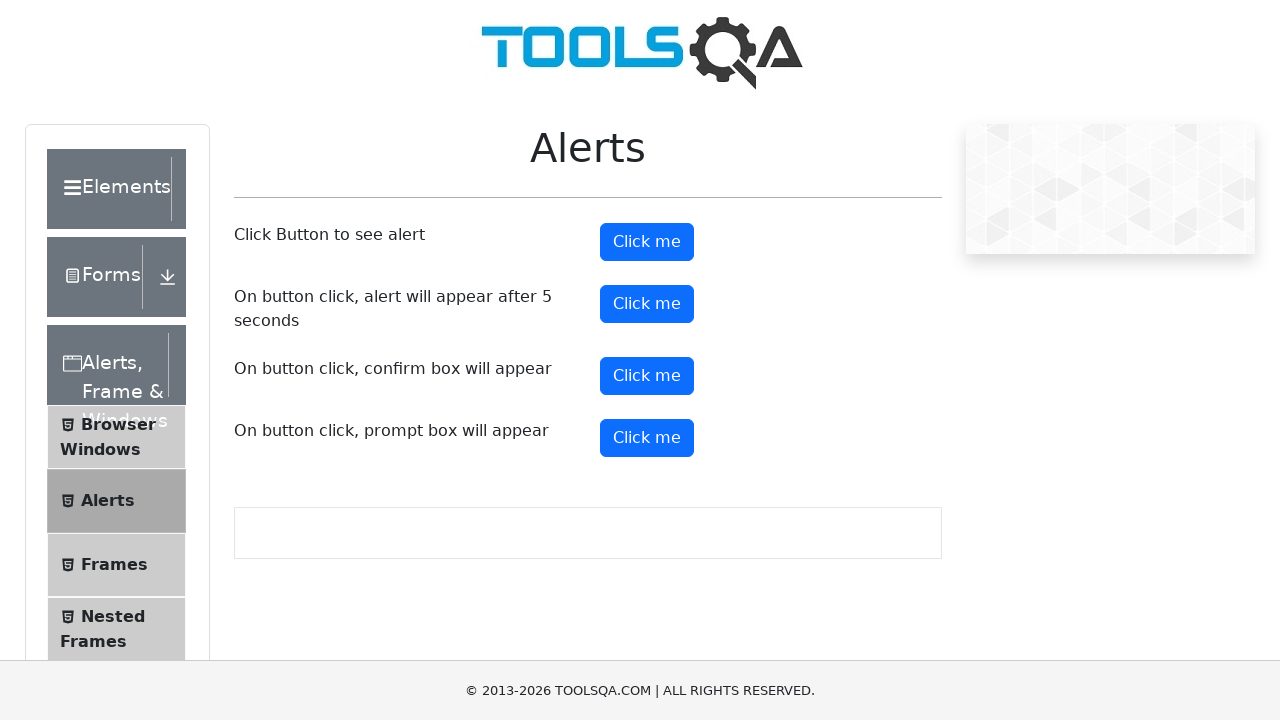

Accepted the alert dialog
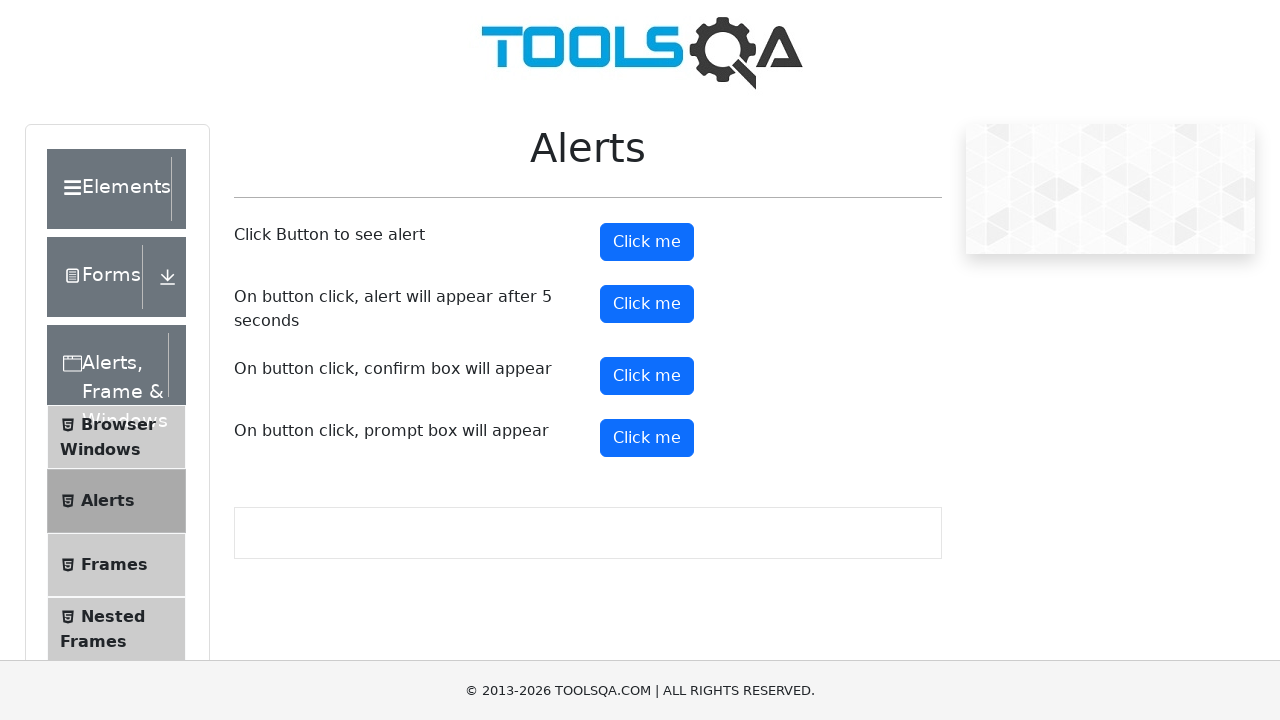

Clicked alert button to trigger dialog at (647, 242) on #alertButton
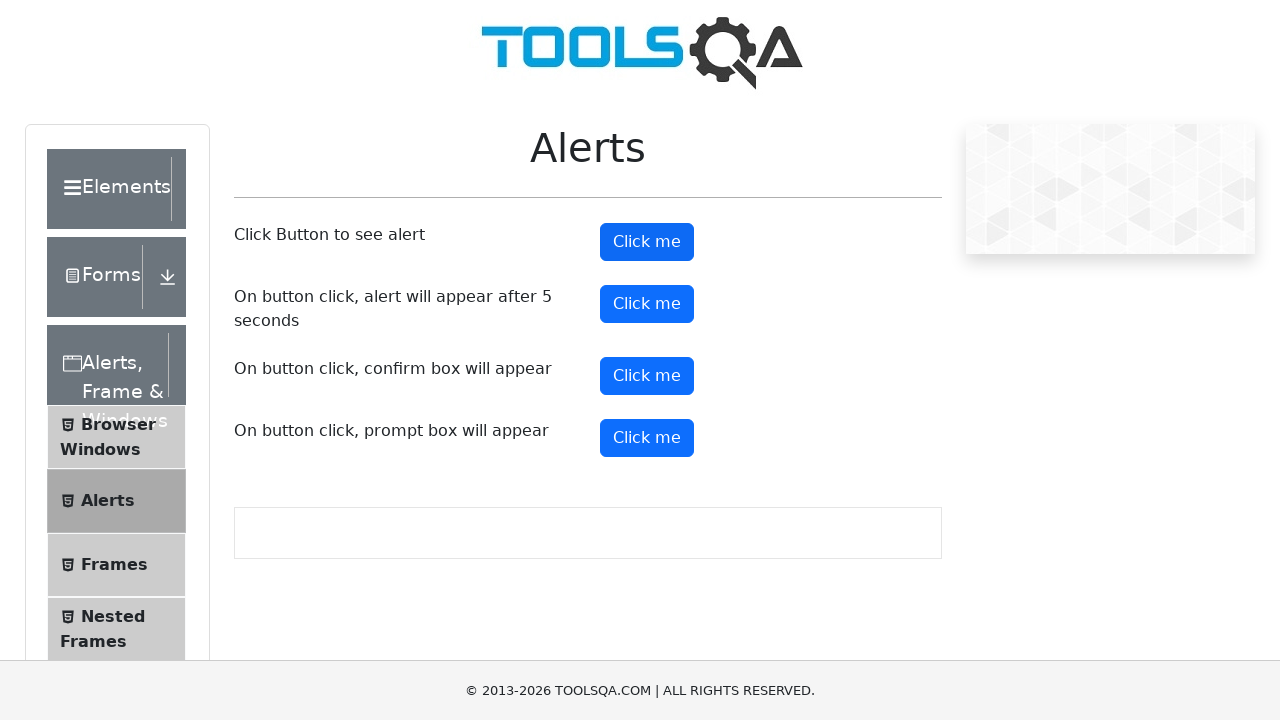

Waited for dialog to be handled
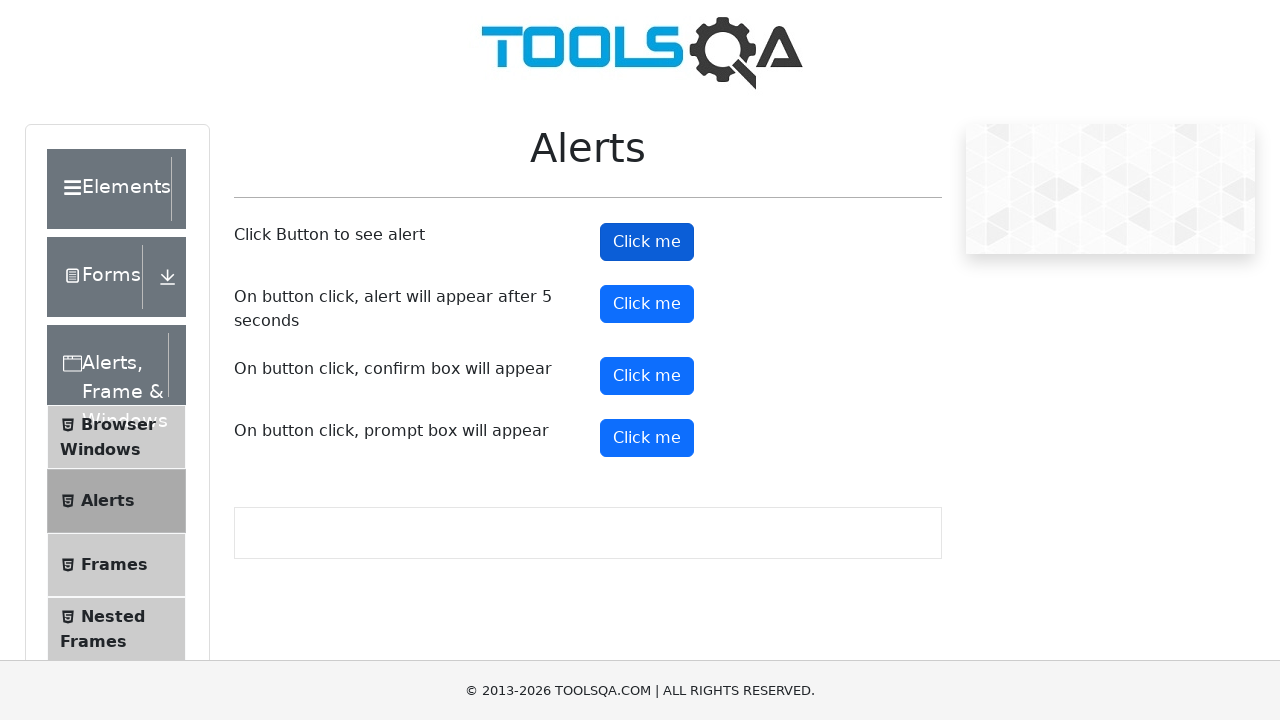

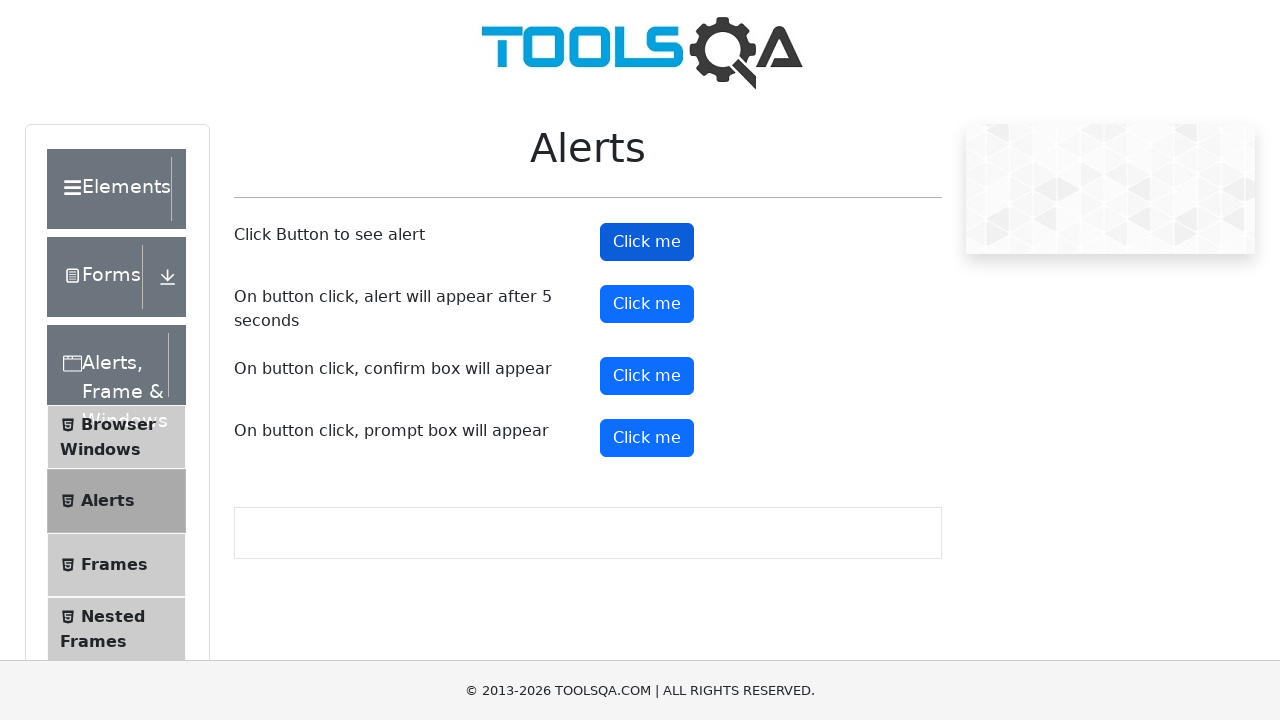